Tests the ESPAL linguistic database interface by navigating to the site, selecting the phonology search option, clicking through to the feature selection page, and expanding feature group containers to interact with checkboxes for linguistic feature selection.

Starting URL: https://www.bcbl.eu/databases/espal/

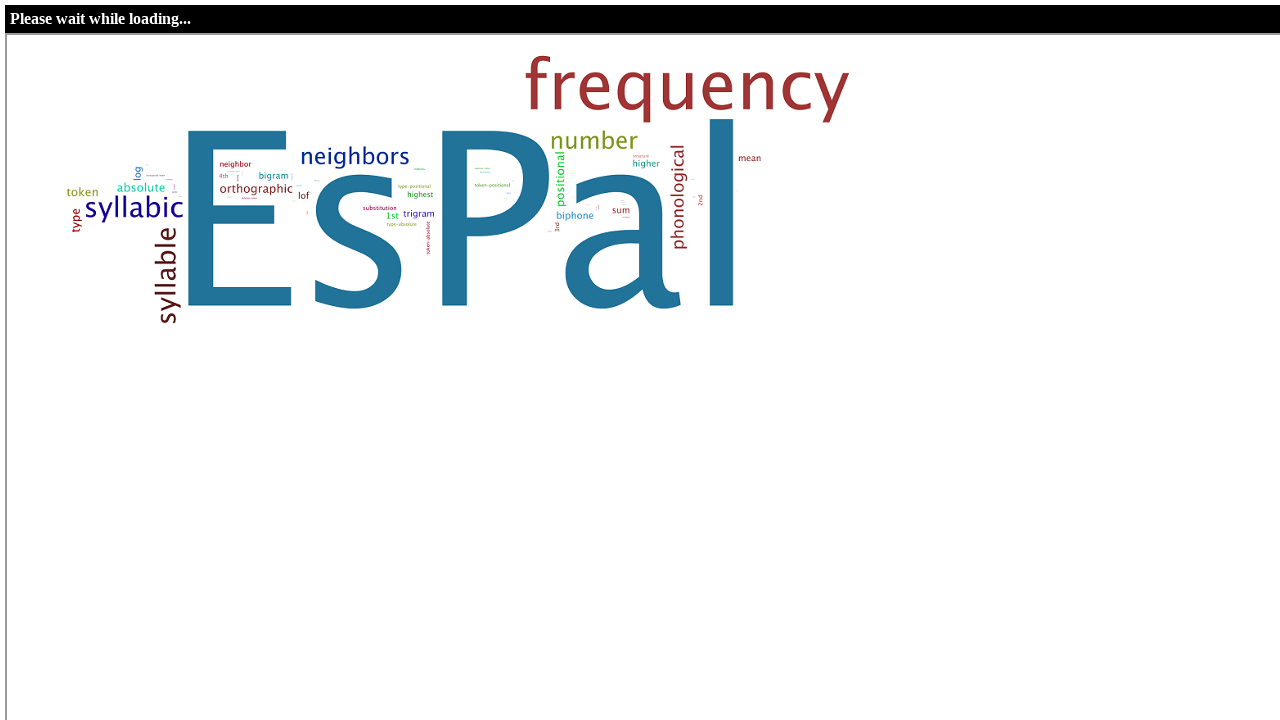

Waited for phonology form to load on ESPAL page
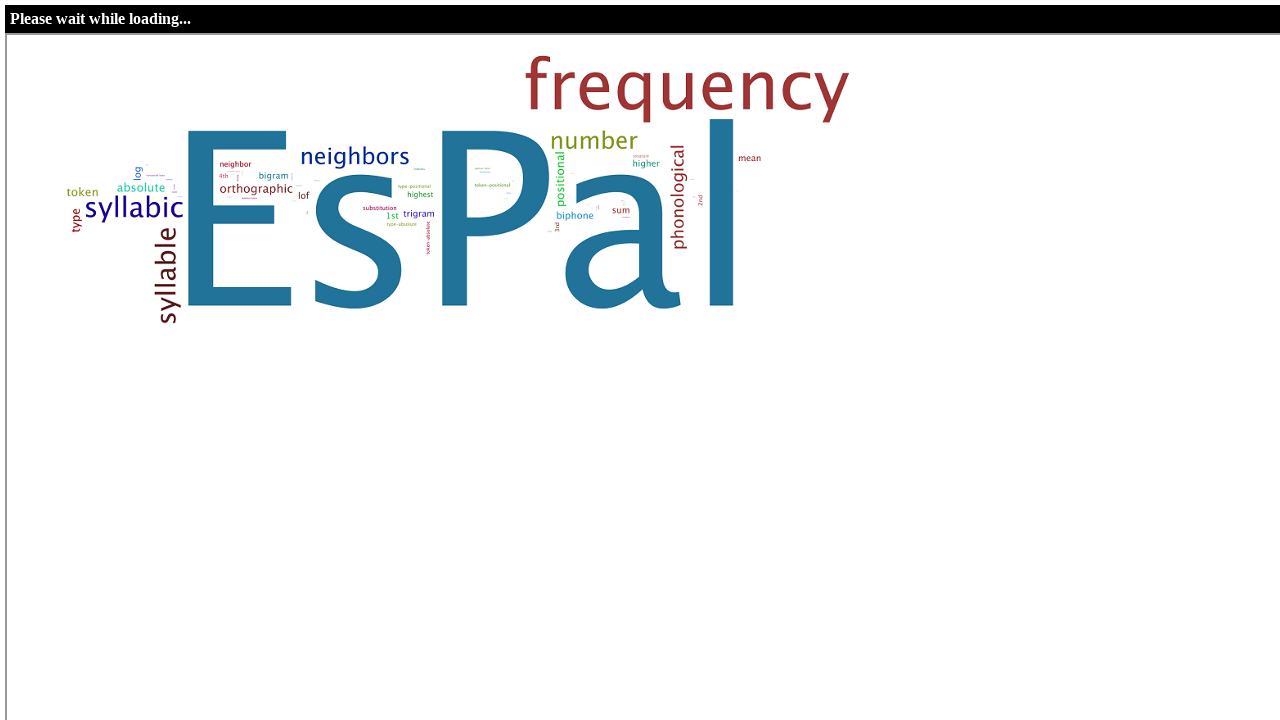

Selected phonology search radio button at (564, 360) on xpath=//form[@name='phonologyForm']/h4[2]/input[@type='radio']
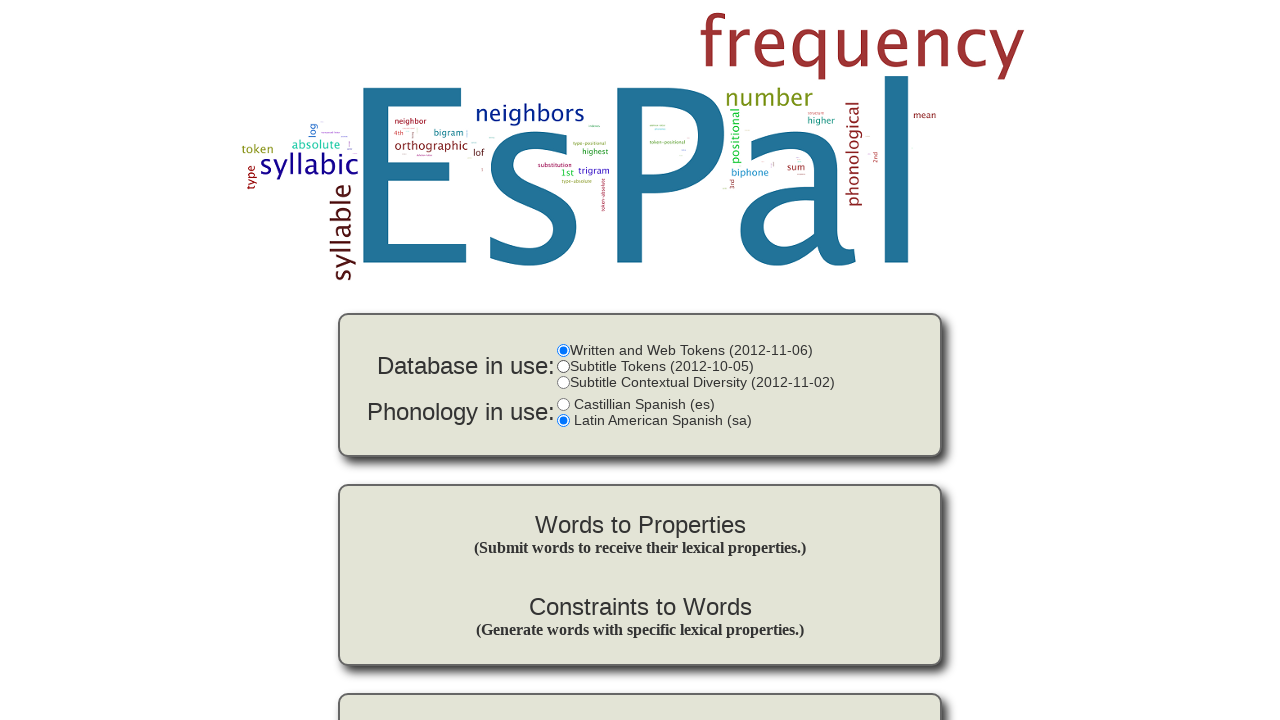

Clicked button in intro menu to proceed to feature selection at (640, 524) on xpath=//div[@class='intro_menu']/p[1]/a
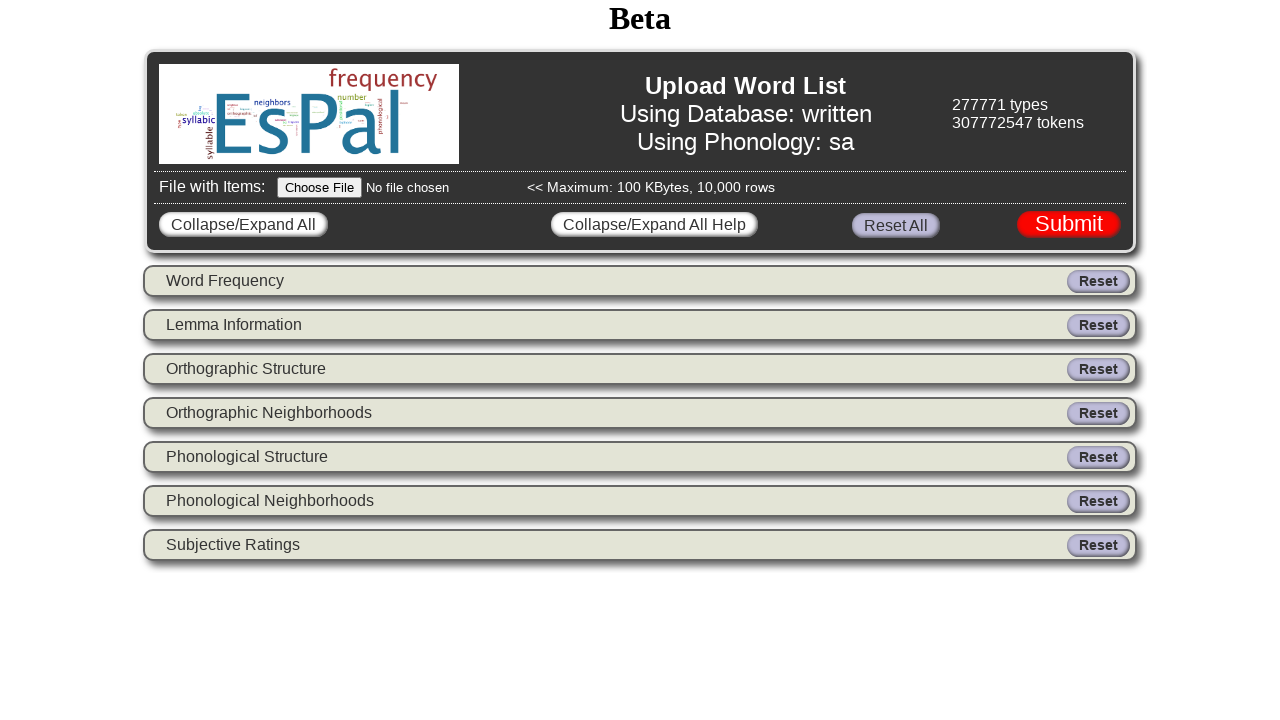

Feature selection page loaded
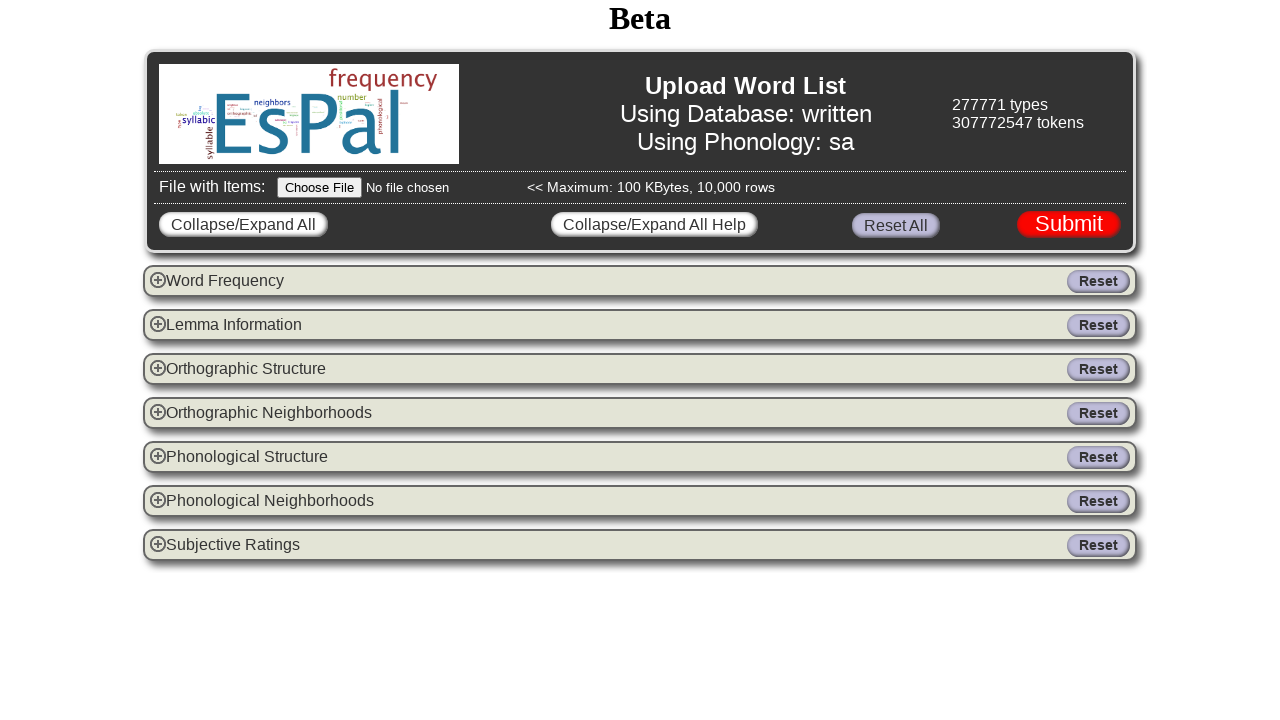

Expanded frequency feature group container at (217, 280) on xpath=//div[@id='select']//div[@class='idx_group']//a[@class='btn_group'][@id='s
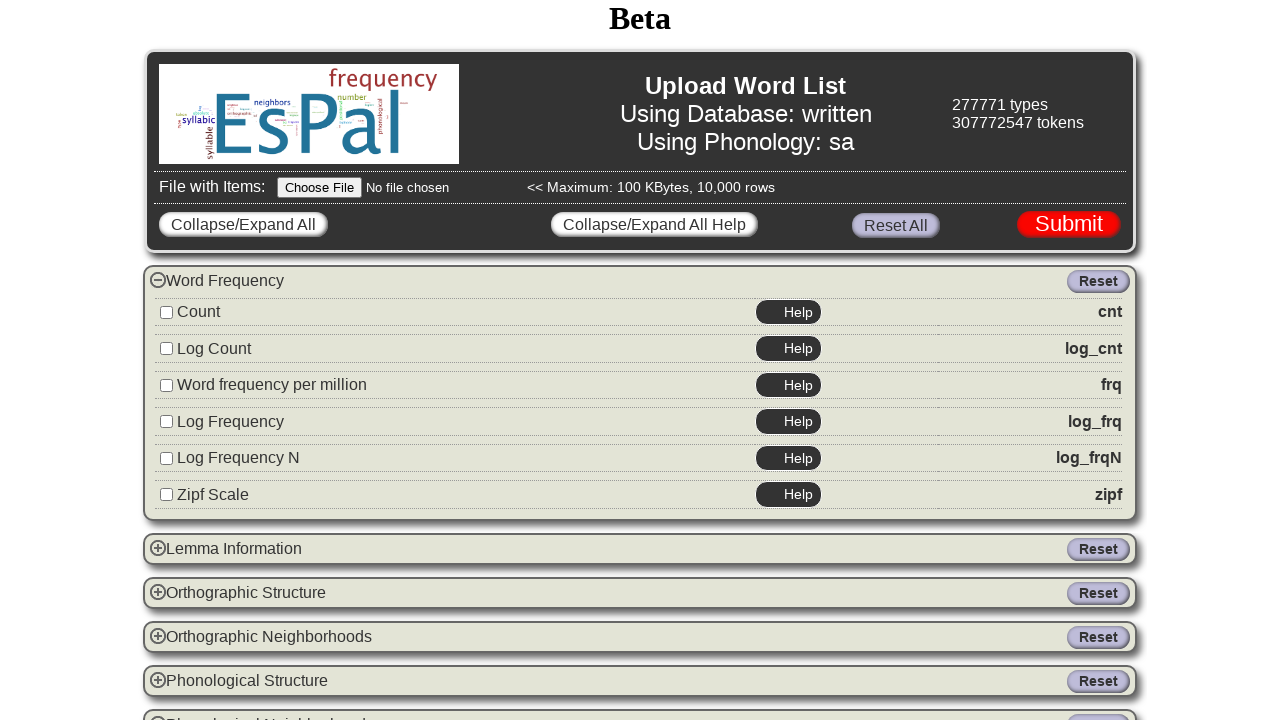

Waited 500ms for frequency container to expand
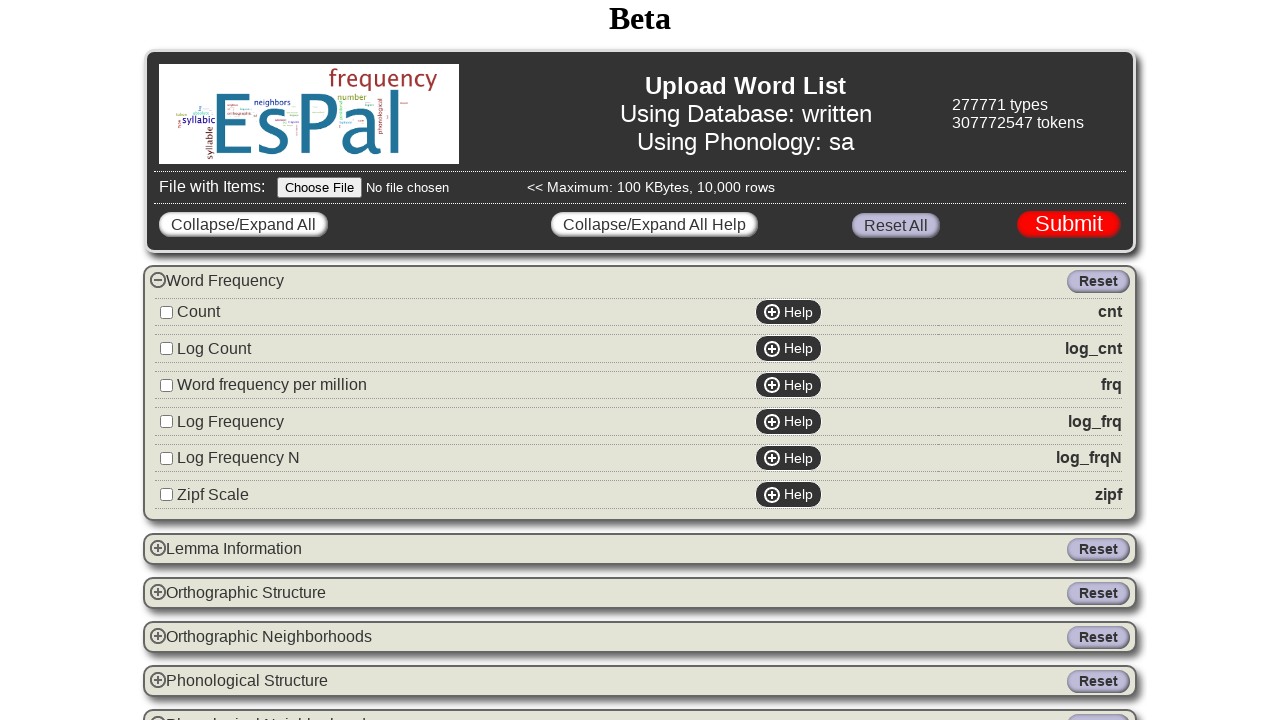

Checked log_frq (log frequency) checkbox at (166, 422) on input[type='checkbox'][id='log_frq']
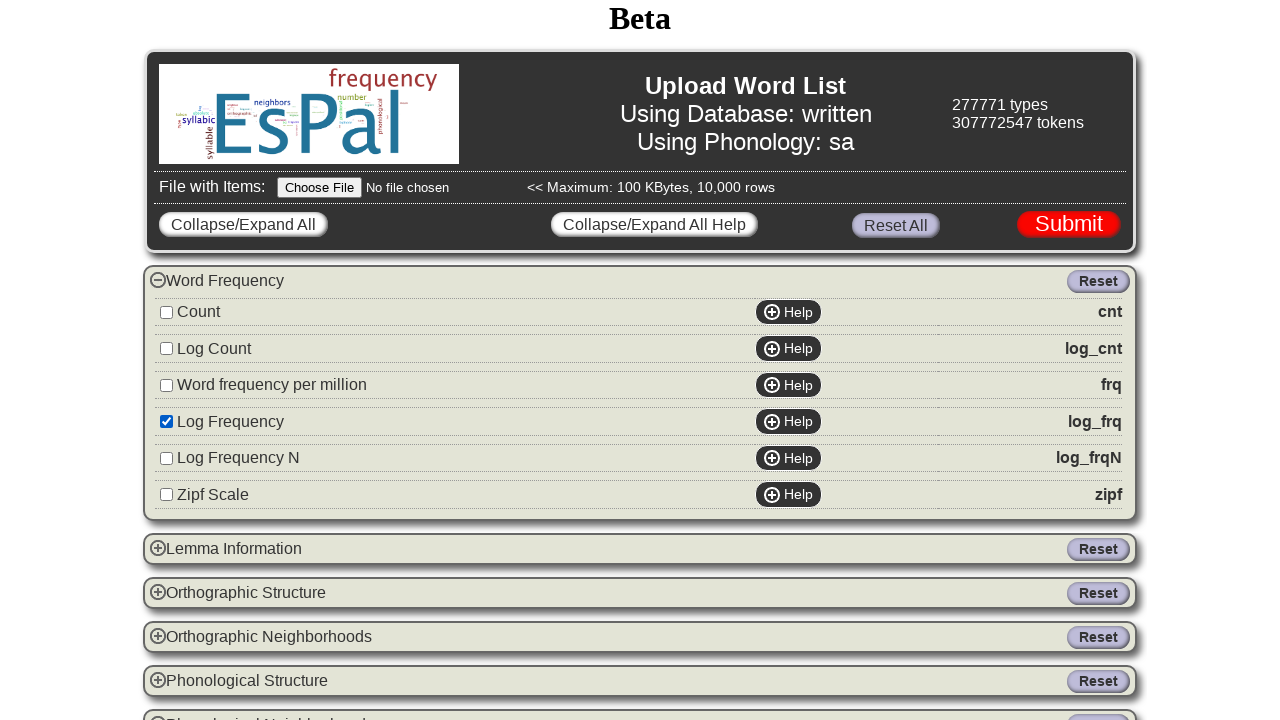

Expanded phonological properties feature group container at (239, 680) on xpath=//div[@id='select']//div[@class='idx_group']//a[@class='btn_group'][@id='s
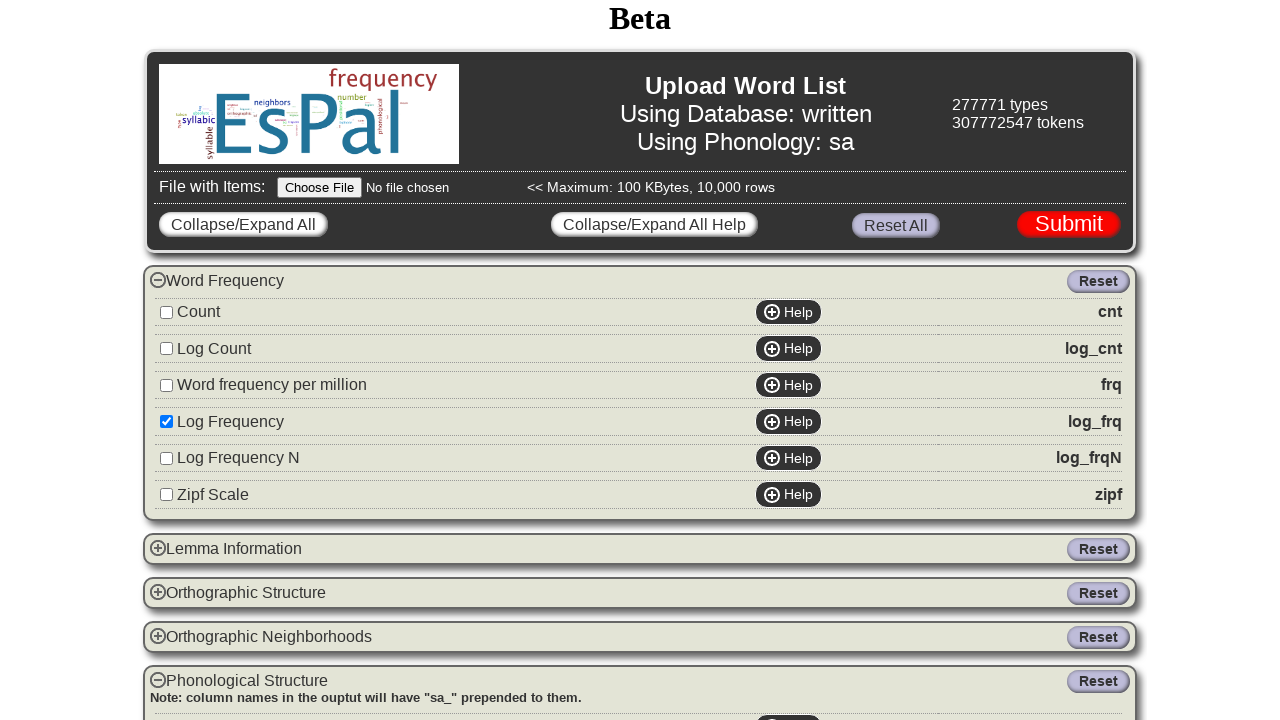

Waited 500ms for phonological properties container to expand
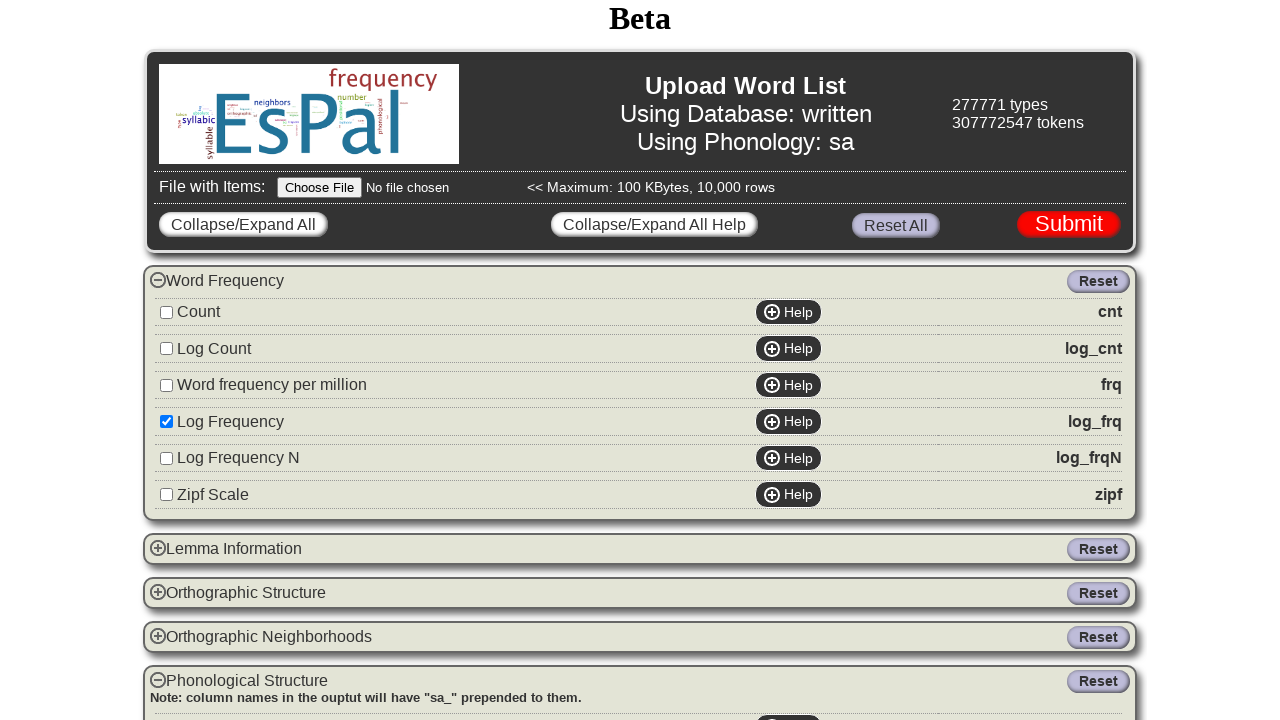

Checked num_phon (number of phonemes) checkbox at (166, 360) on input[type='checkbox'][id='num_phon']
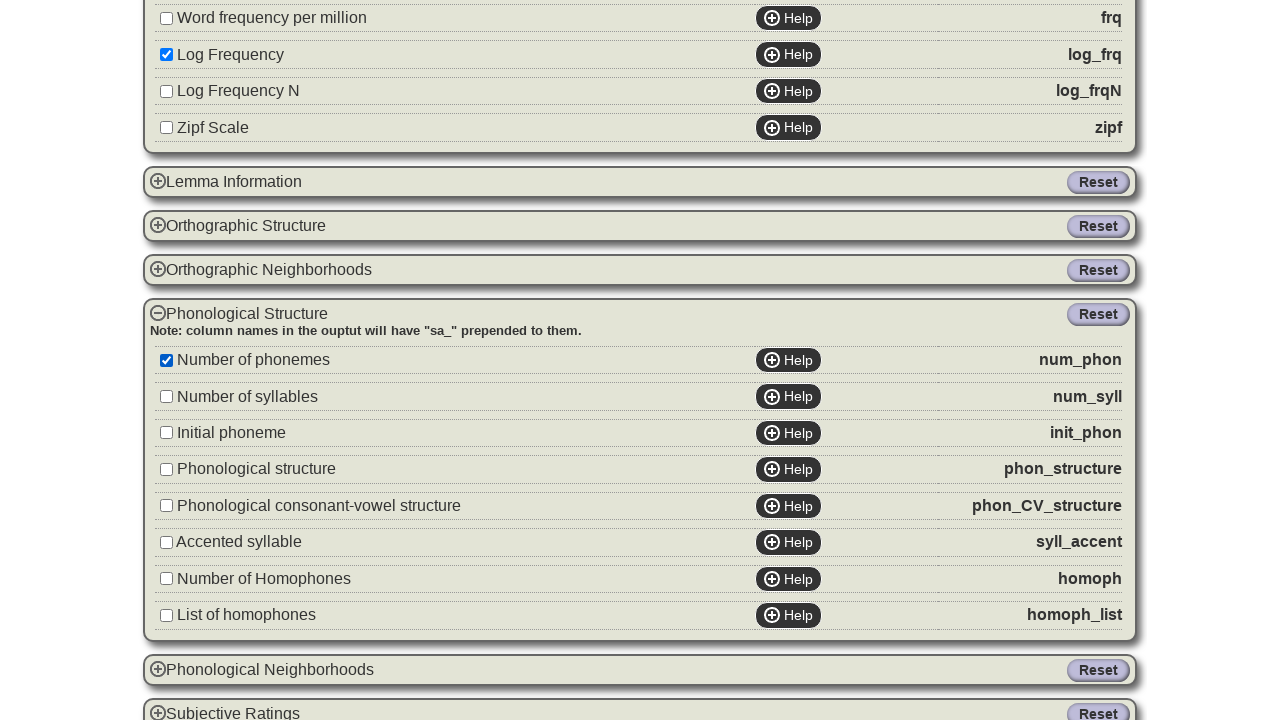

Expanded phonological neighborhoods feature group container at (262, 669) on xpath=//div[@id='select']//div[@class='idx_group']//a[@class='btn_group'][@id='s
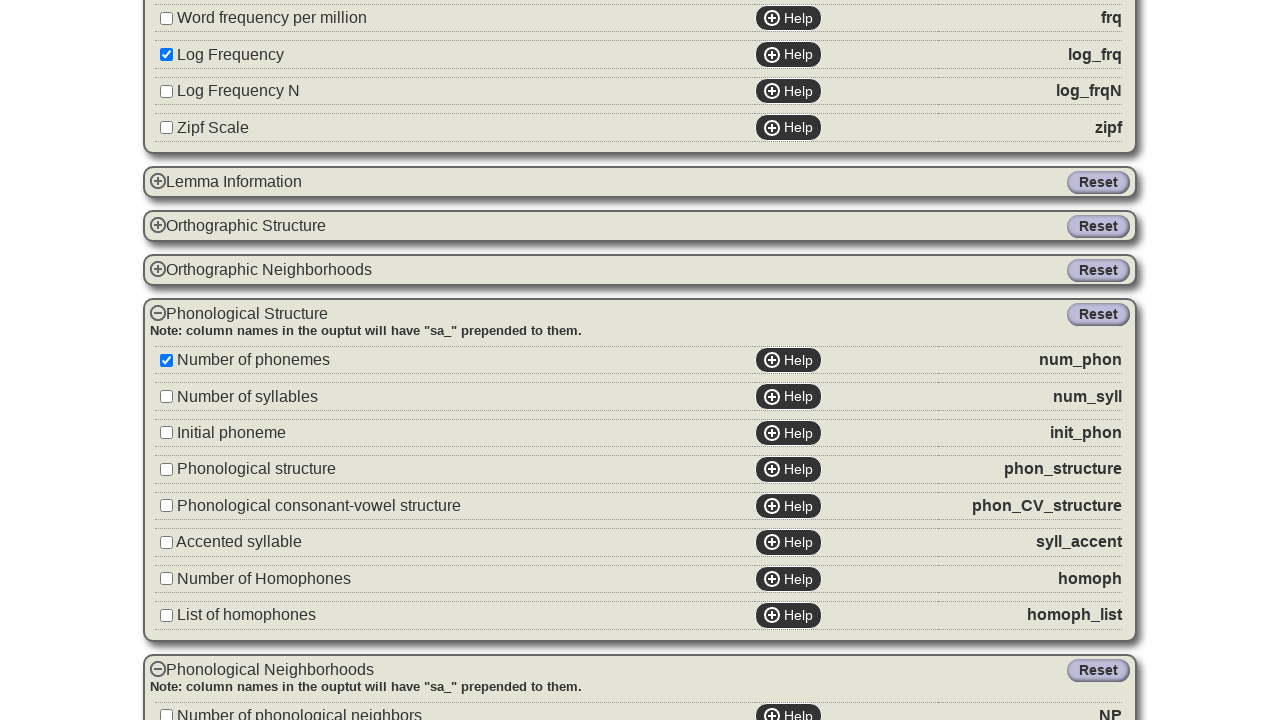

Waited 500ms for phonological neighborhoods container to expand
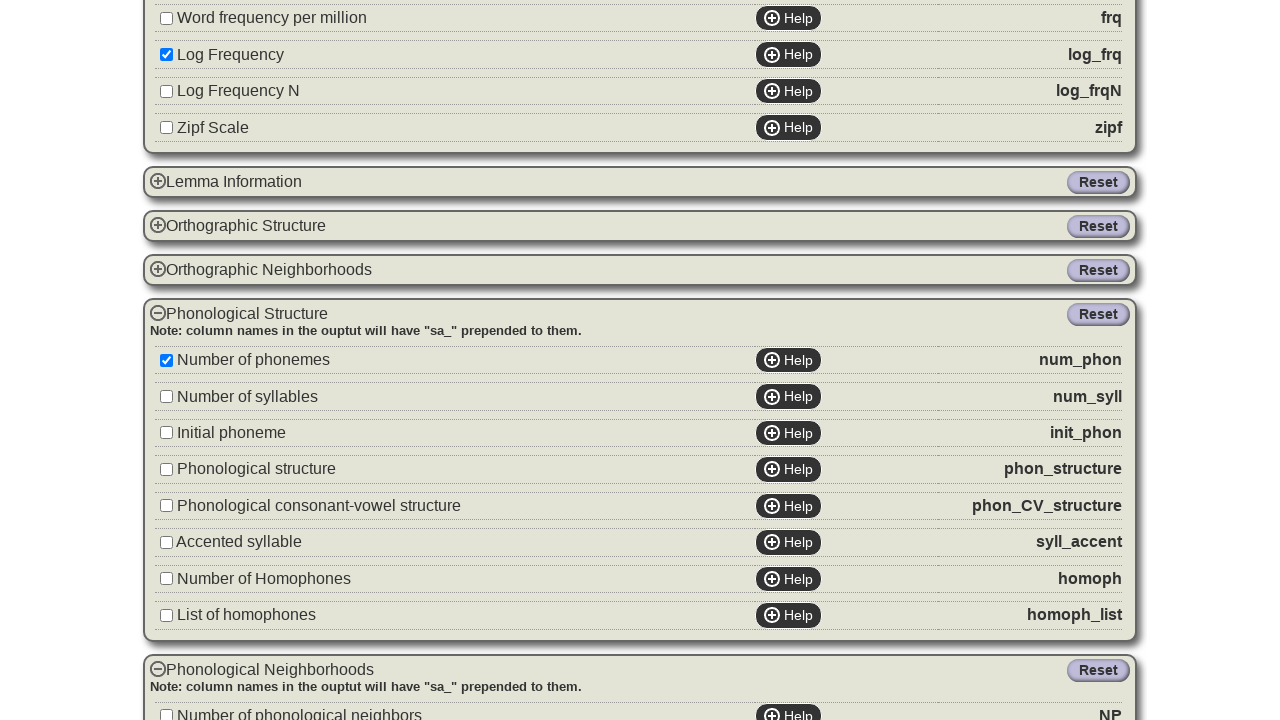

Checked NP (neighborhood density) checkbox at (166, 714) on input[type='checkbox'][id='NP']
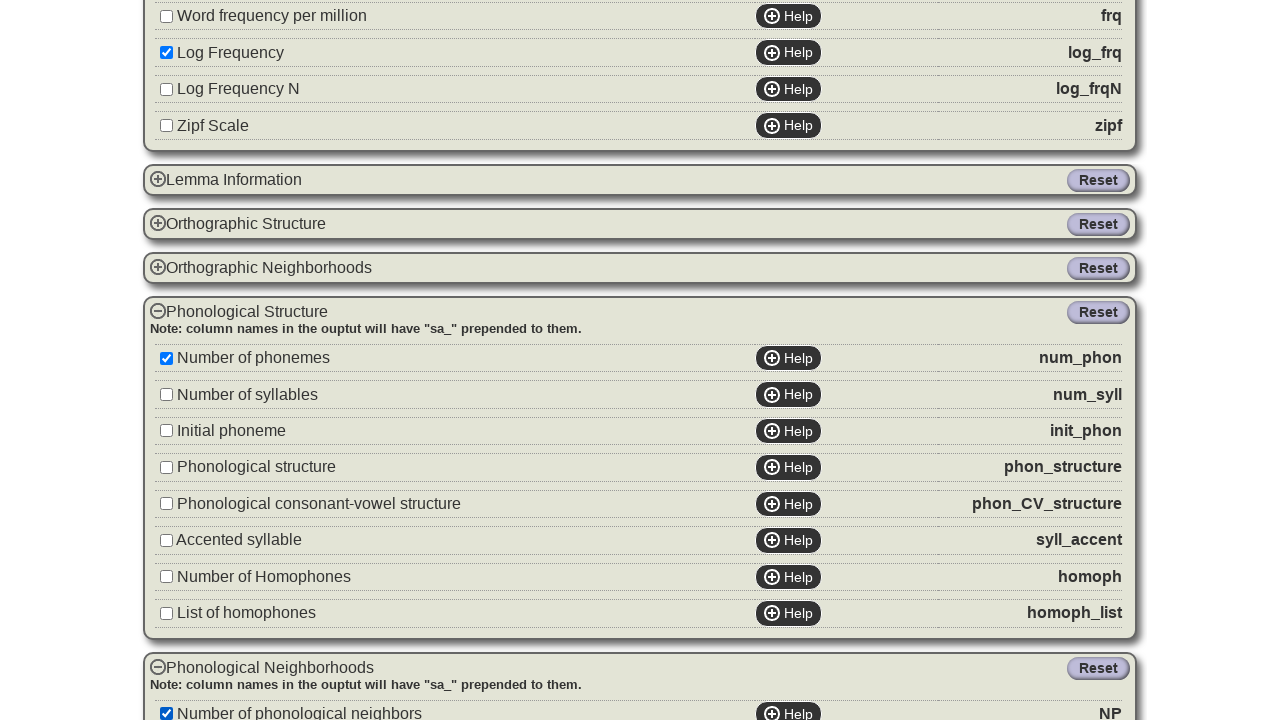

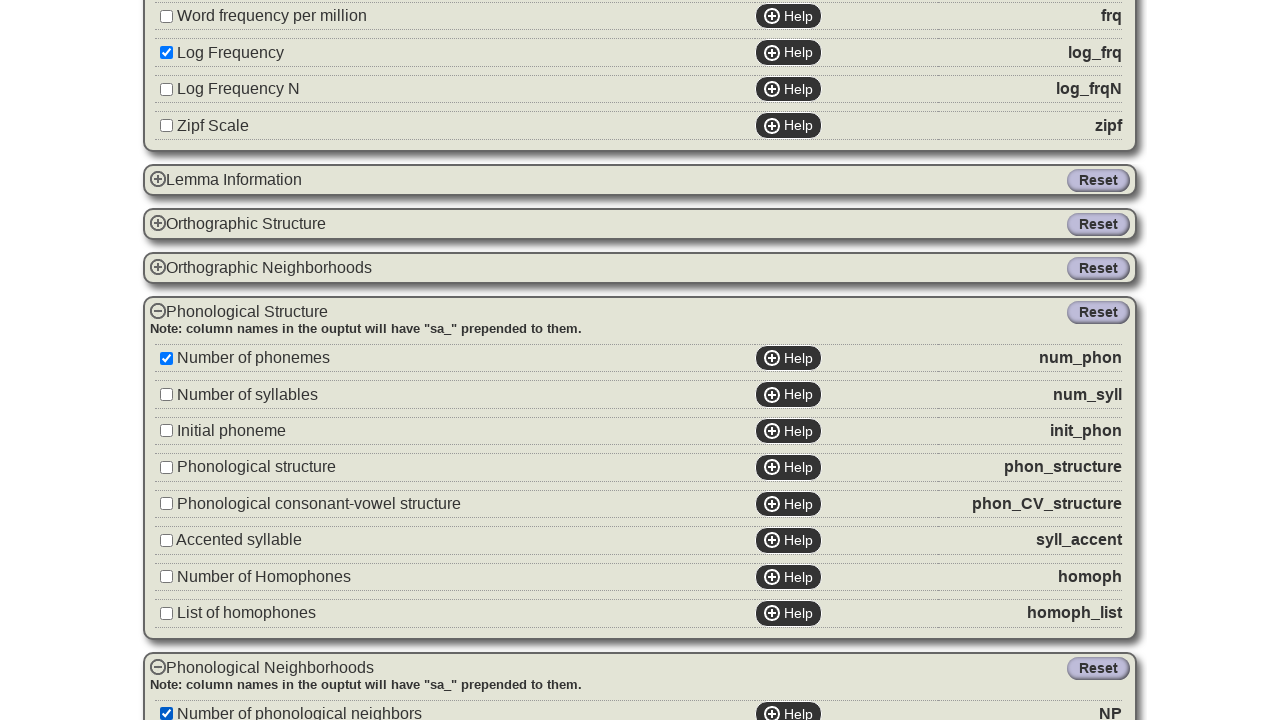